Fills out a multi-step UK government child maintenance calculator form with a faster flow, skipping the parent names step at the end.

Starting URL: https://child-maintenance.dwp.gov.uk/calculate/details/will-you-be-paying-or-receiving-child-maintenance-payments

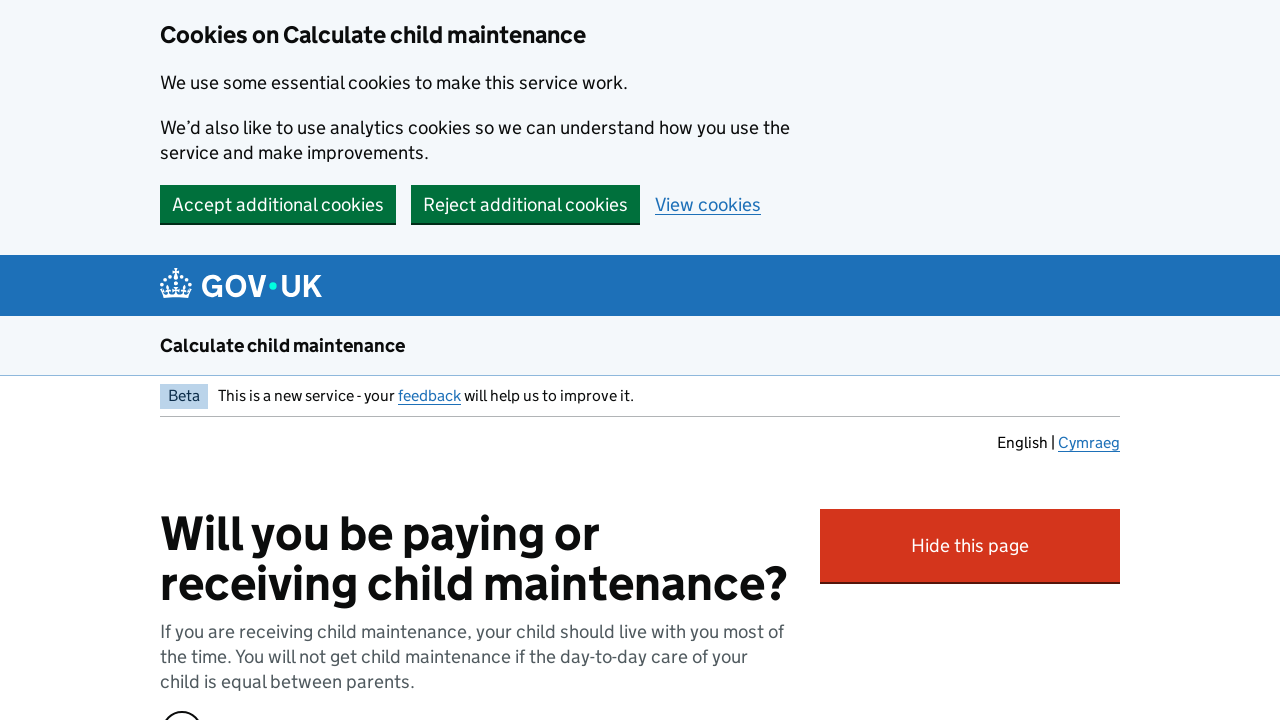

Selected 'paying' option for child maintenance payments at (246, 701) on label[for='f-payingOrReceiving']
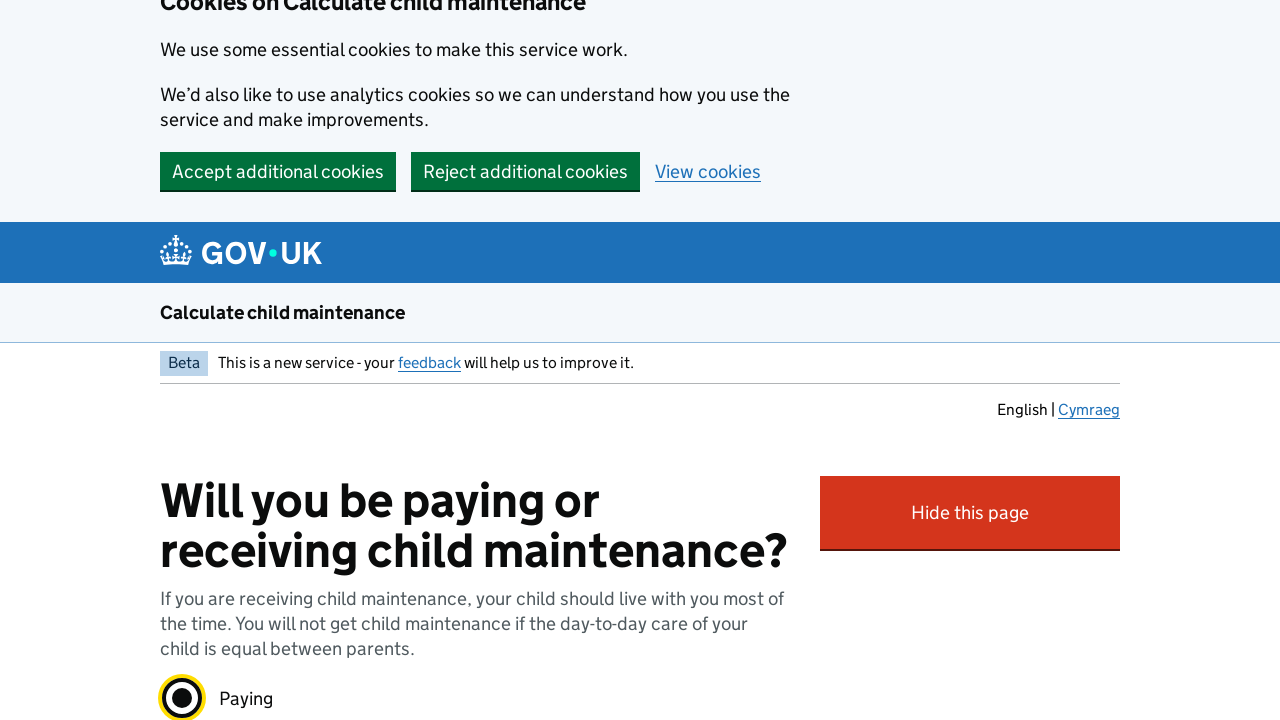

Clicked continue button after selecting paying option at (209, 360) on #continue-button
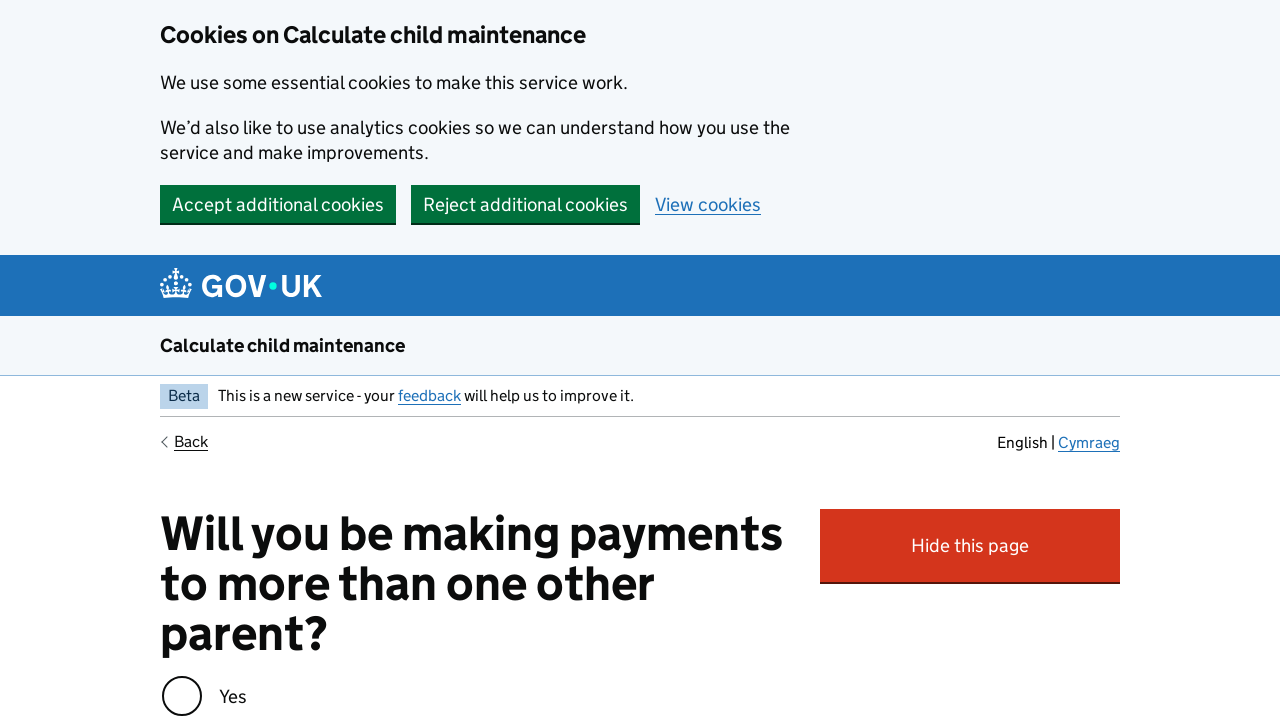

Selected option for making payments at (232, 360) on label[for='f-makingPayments-2']
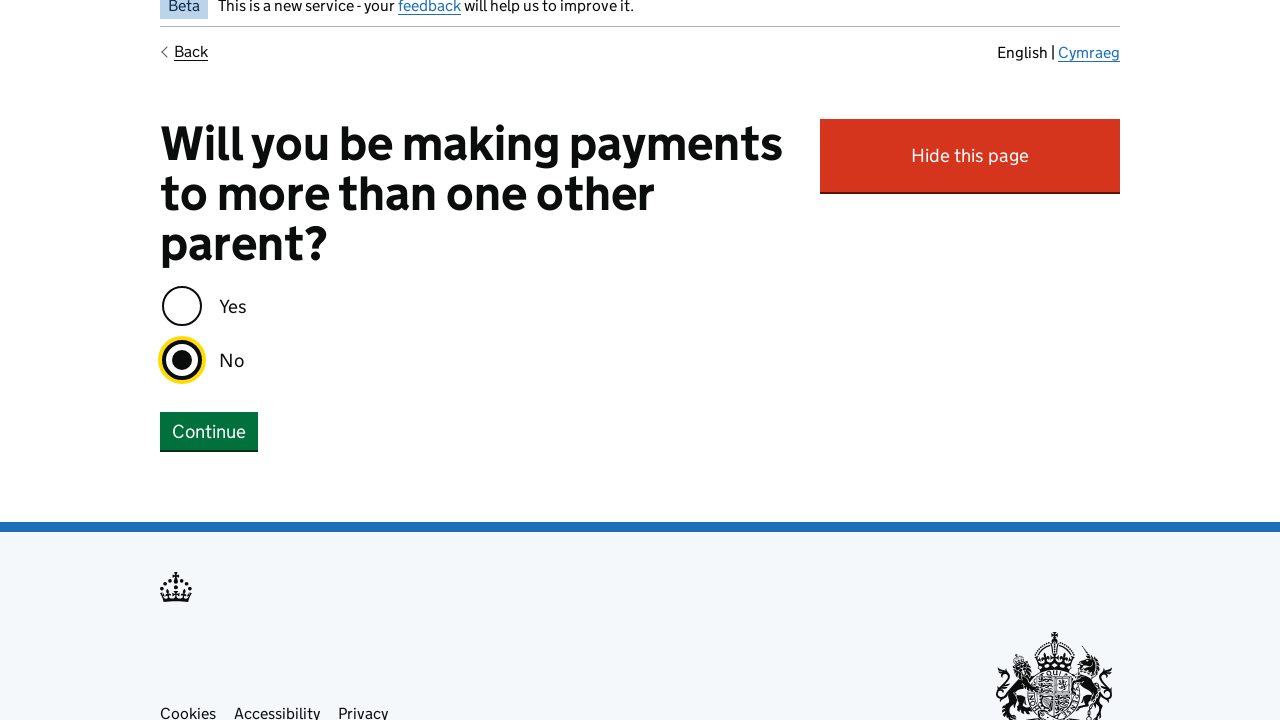

Clicked continue button after selecting making payments option at (209, 431) on #continue-button
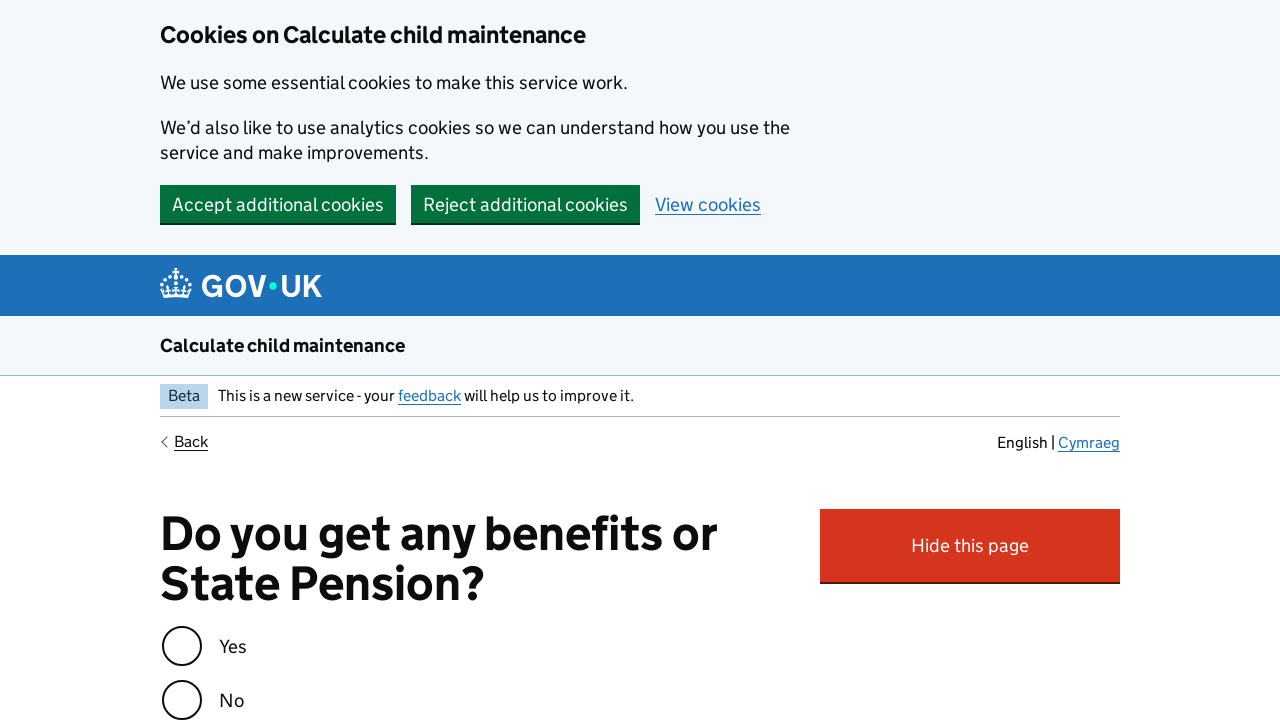

Selected benefits option at (232, 700) on label[for='f-benefits-2']
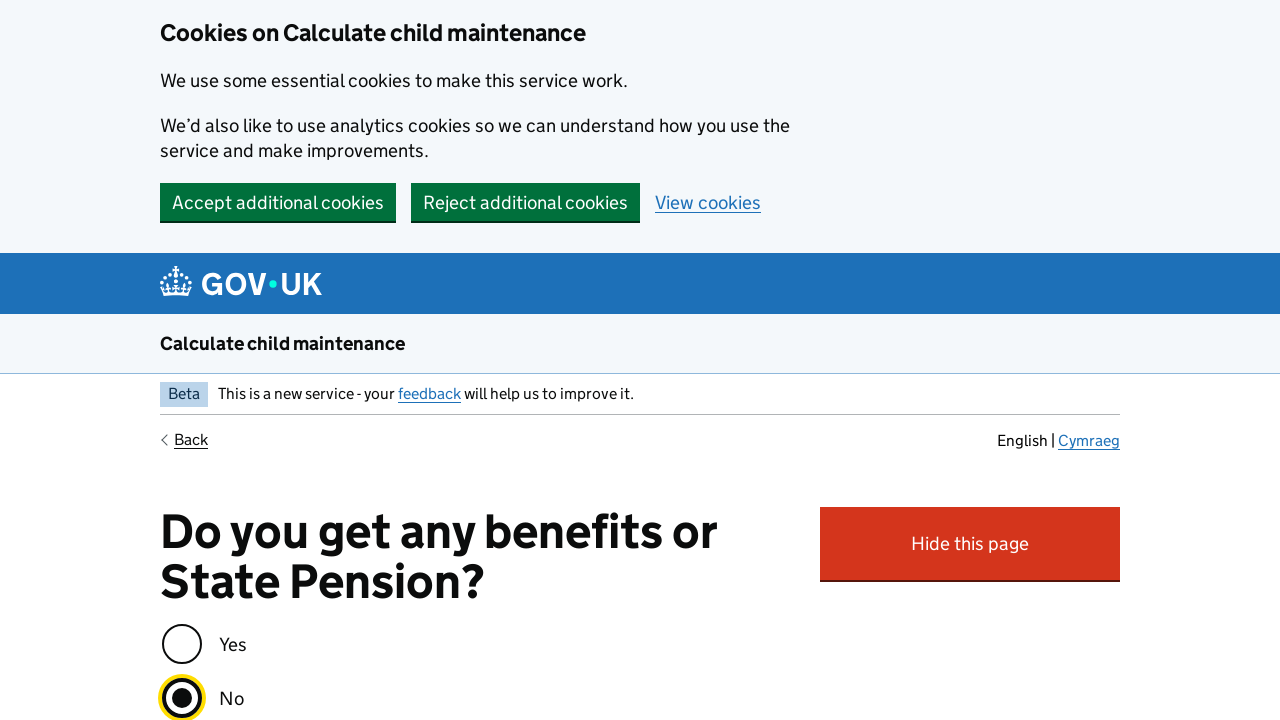

Clicked continue button after selecting benefits option at (209, 360) on #continue-button
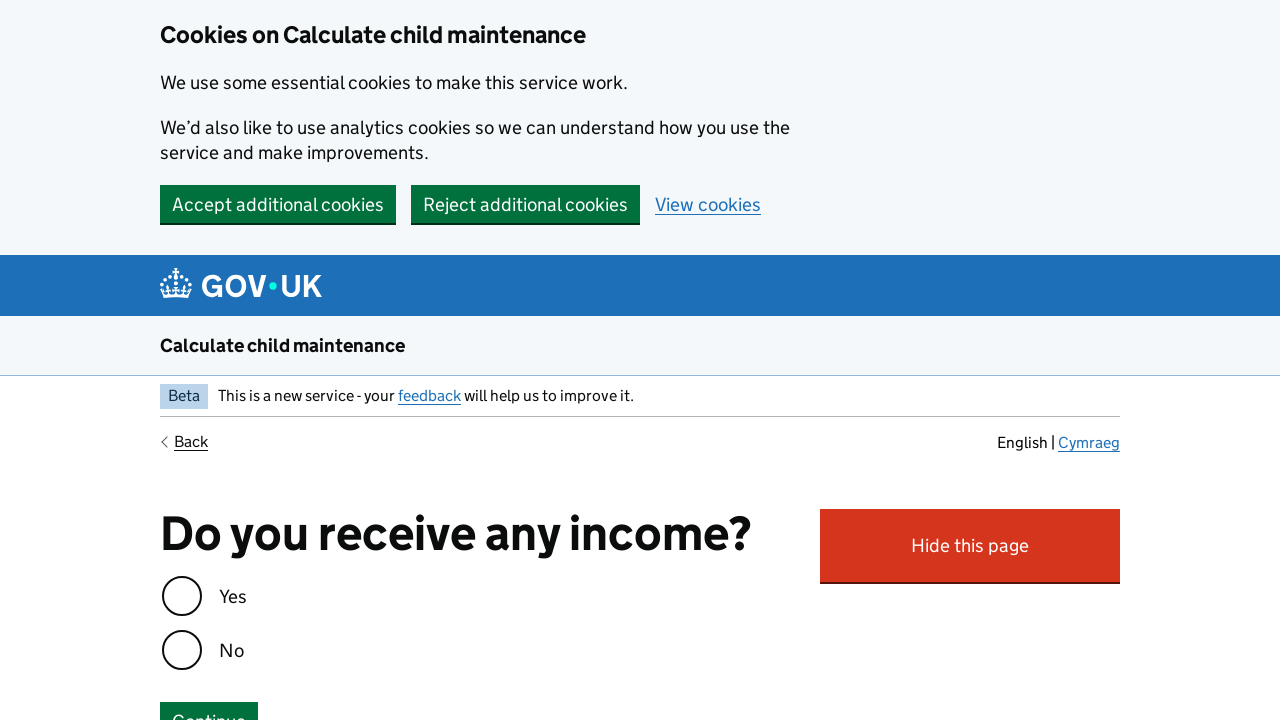

Selected receive income option at (233, 596) on label[for='f-receiveIncome']
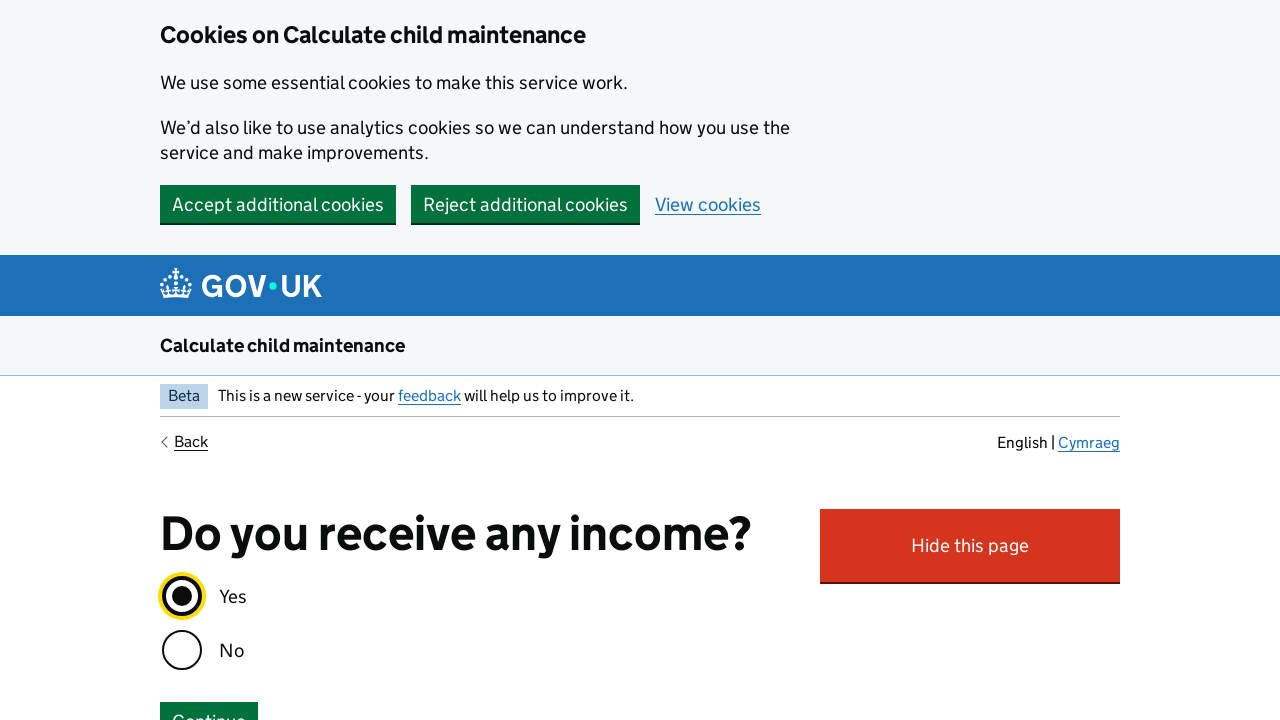

Clicked continue button after selecting receive income option at (209, 701) on #continue-button
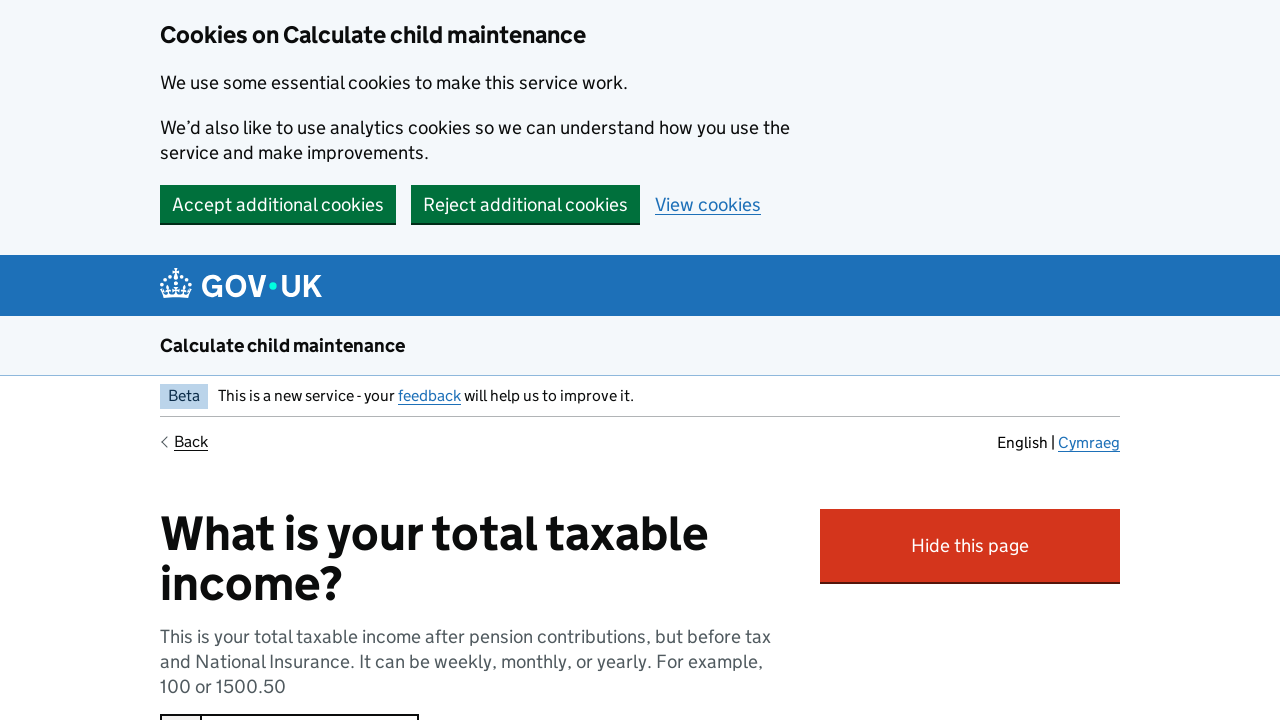

Entered annual income amount of 52000 on #f-amount
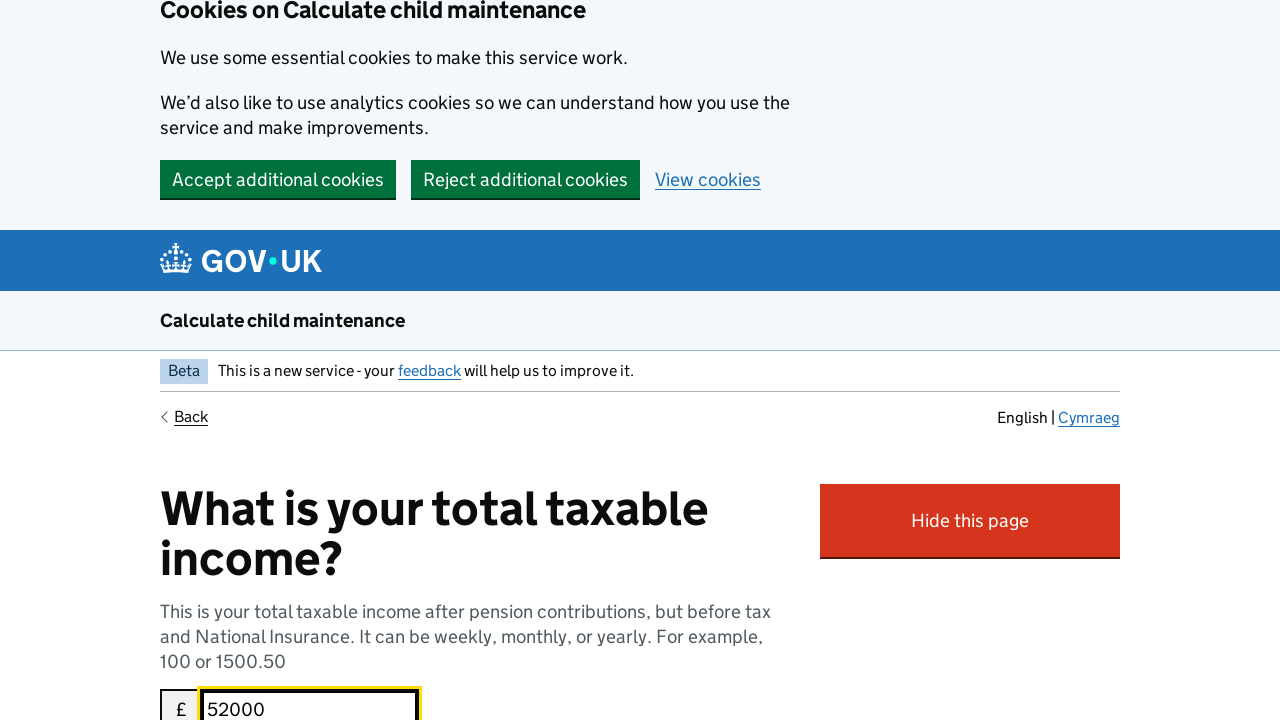

Selected annual frequency for income at (244, 360) on label[for='f-frequency-3']
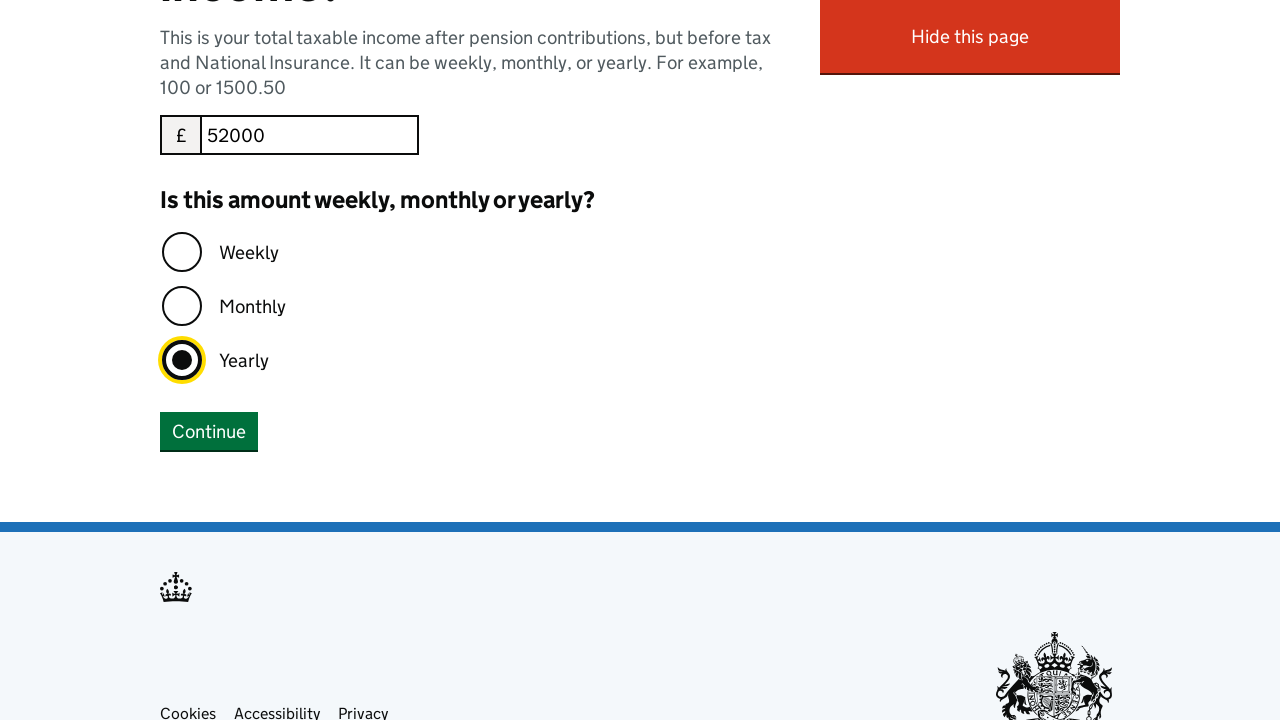

Clicked continue button after entering income details at (209, 431) on #continue-button
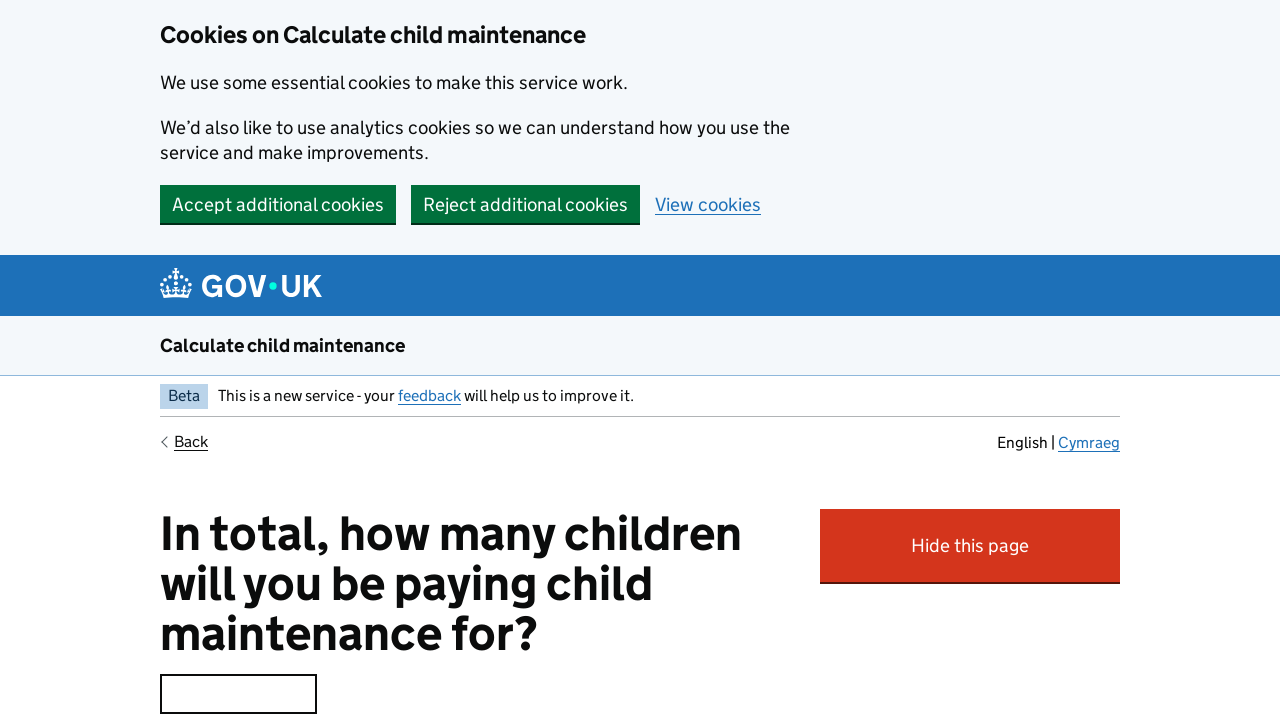

Entered total number of children as 3 on #f-totalChildren
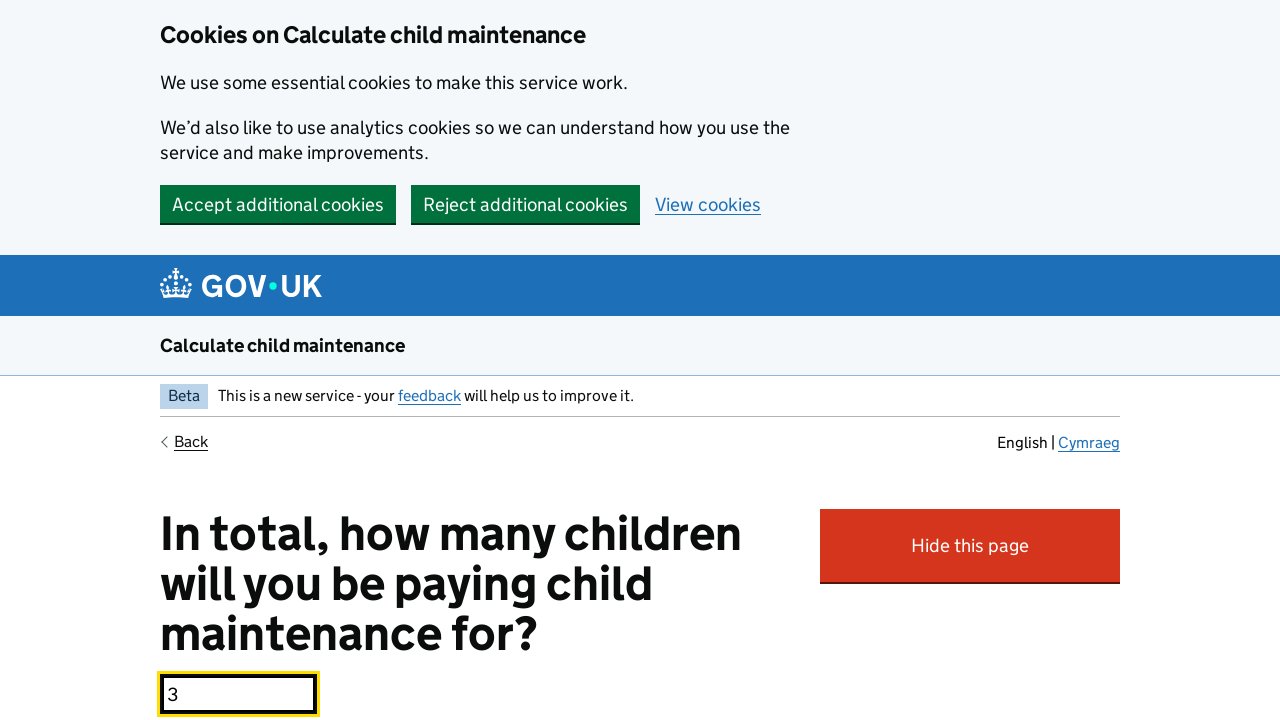

Clicked continue button after entering total children at (209, 360) on #continue-button
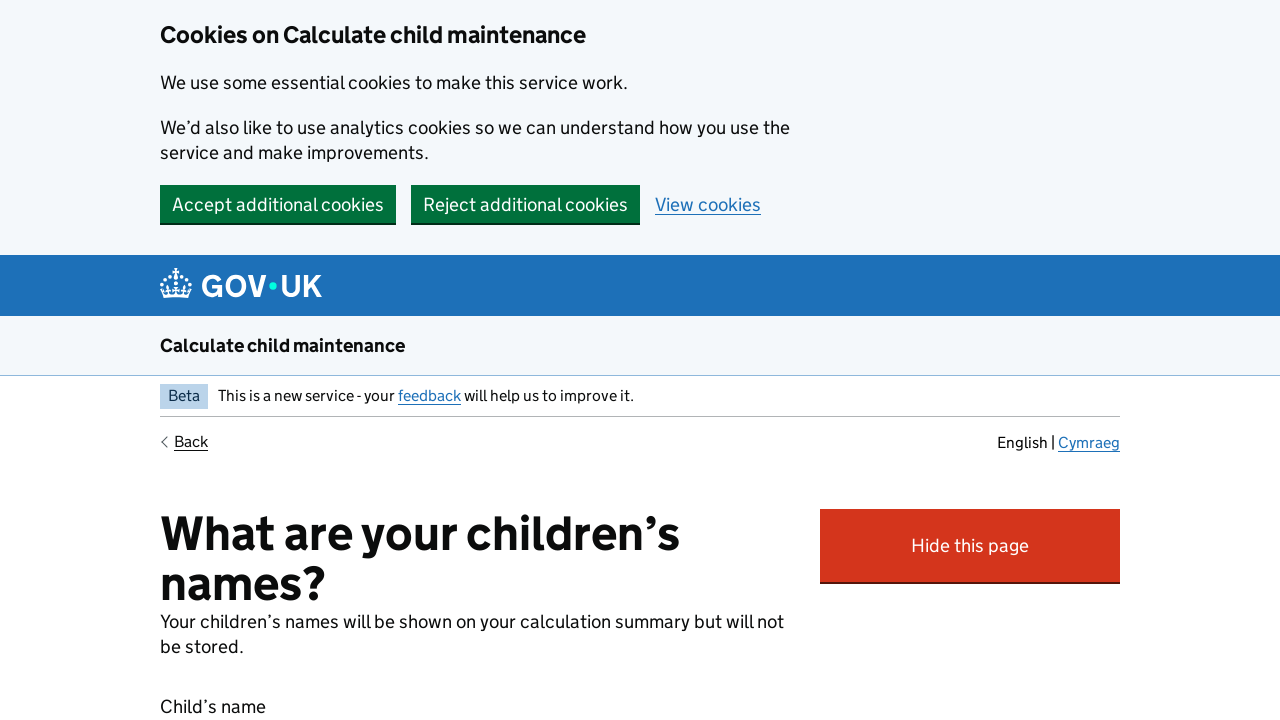

Entered first child's name as 'A' on #f-childName0
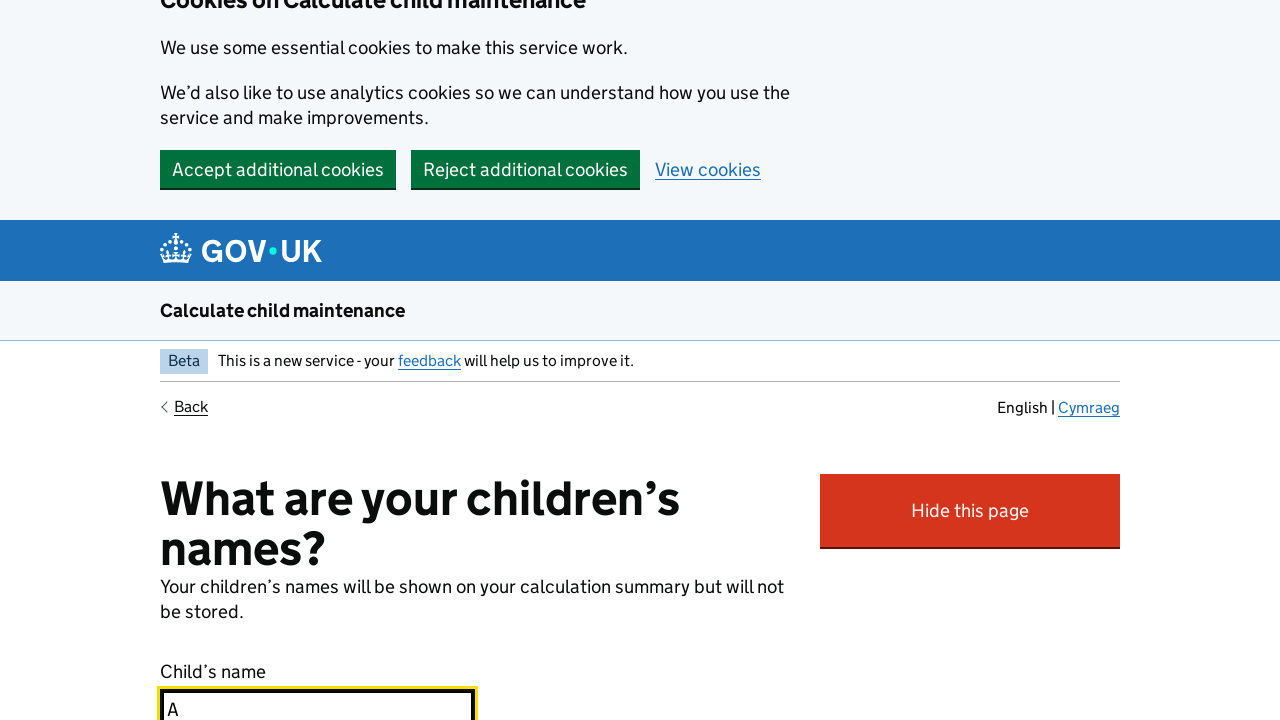

Entered second child's name as 'B' on #f-childName1
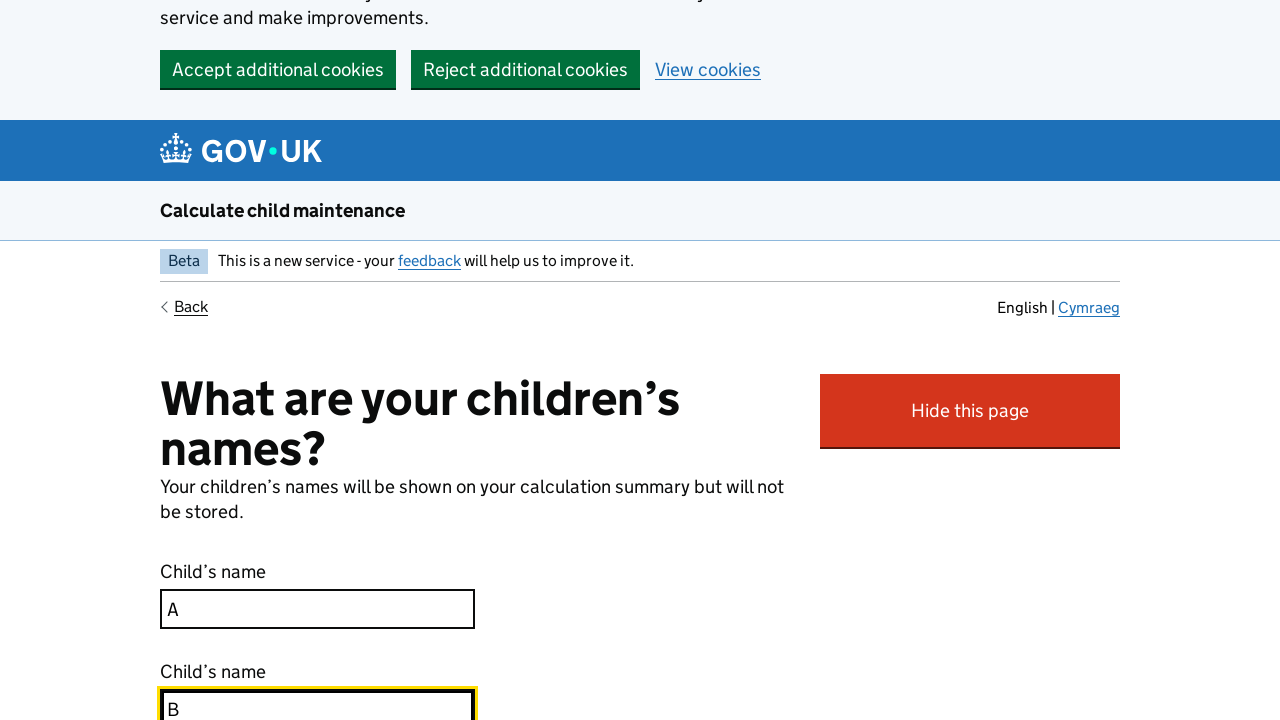

Entered third child's name as 'C' on #f-childName2
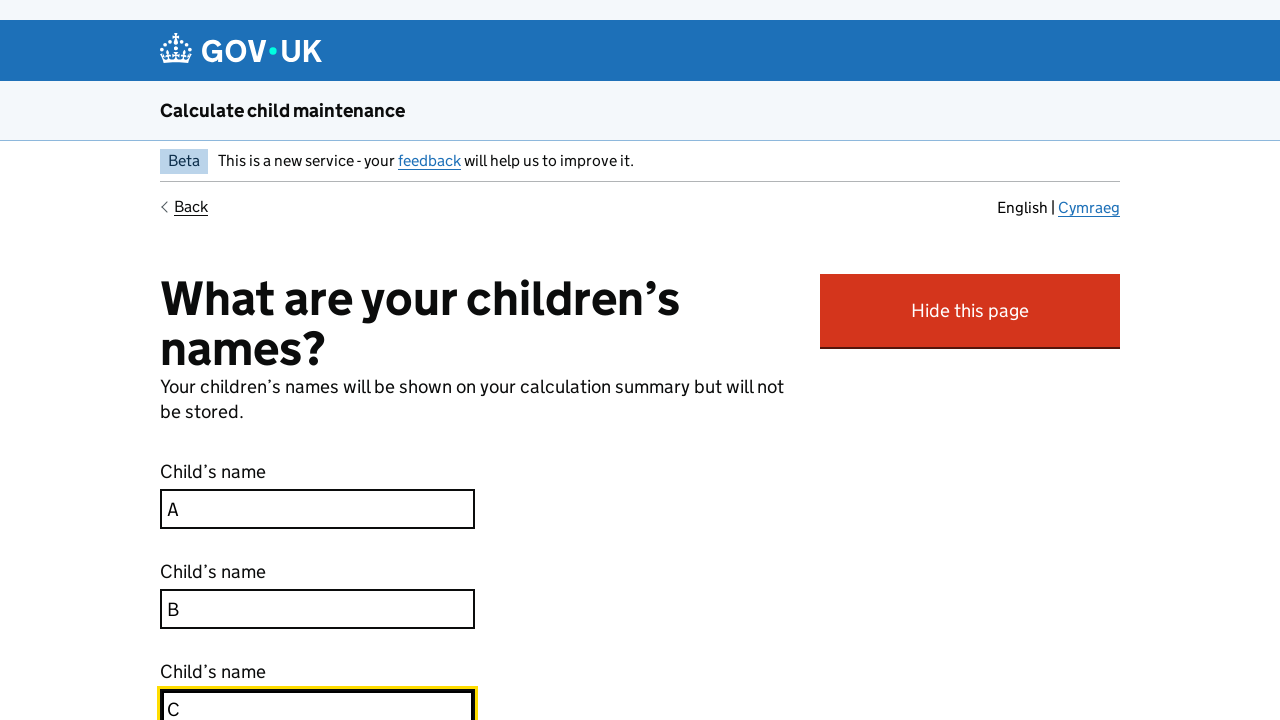

Clicked continue button after entering all children's names at (209, 360) on #continue-button
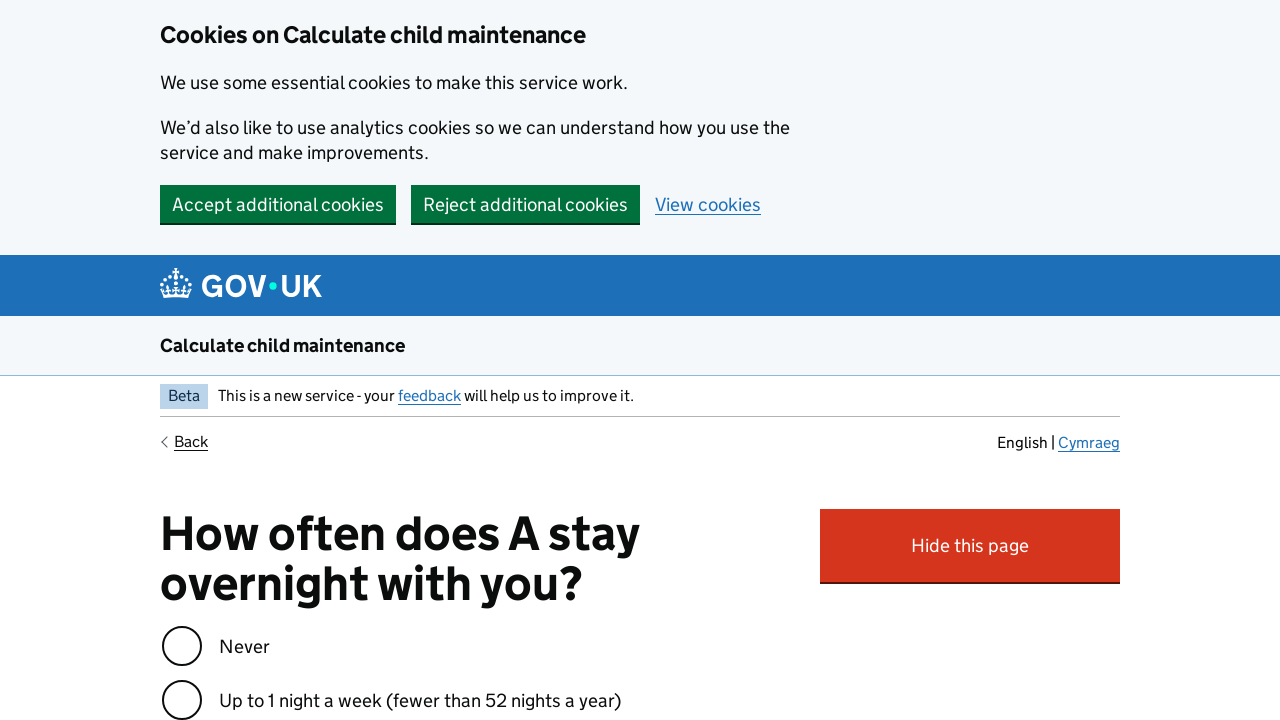

Selected overnight stay option for first child at (244, 646) on label[for='f-howManyNights']
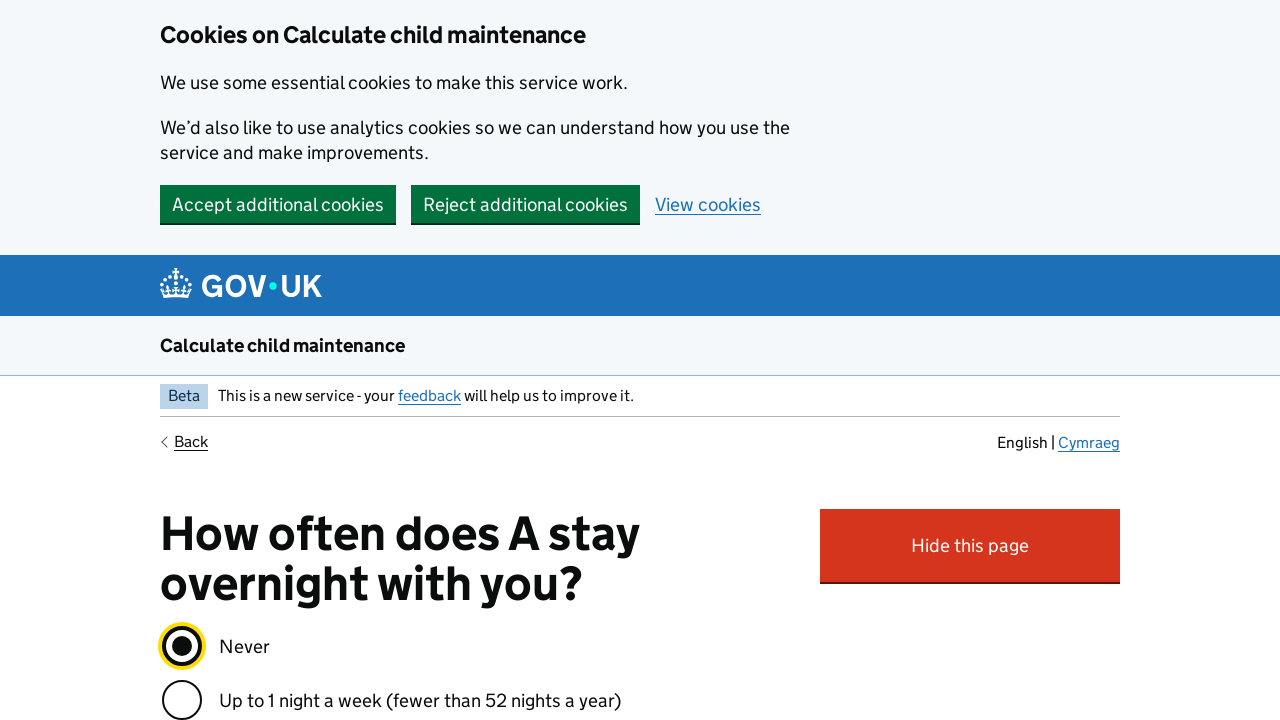

Clicked continue button after selecting first child's overnight stays at (209, 360) on #continue-button
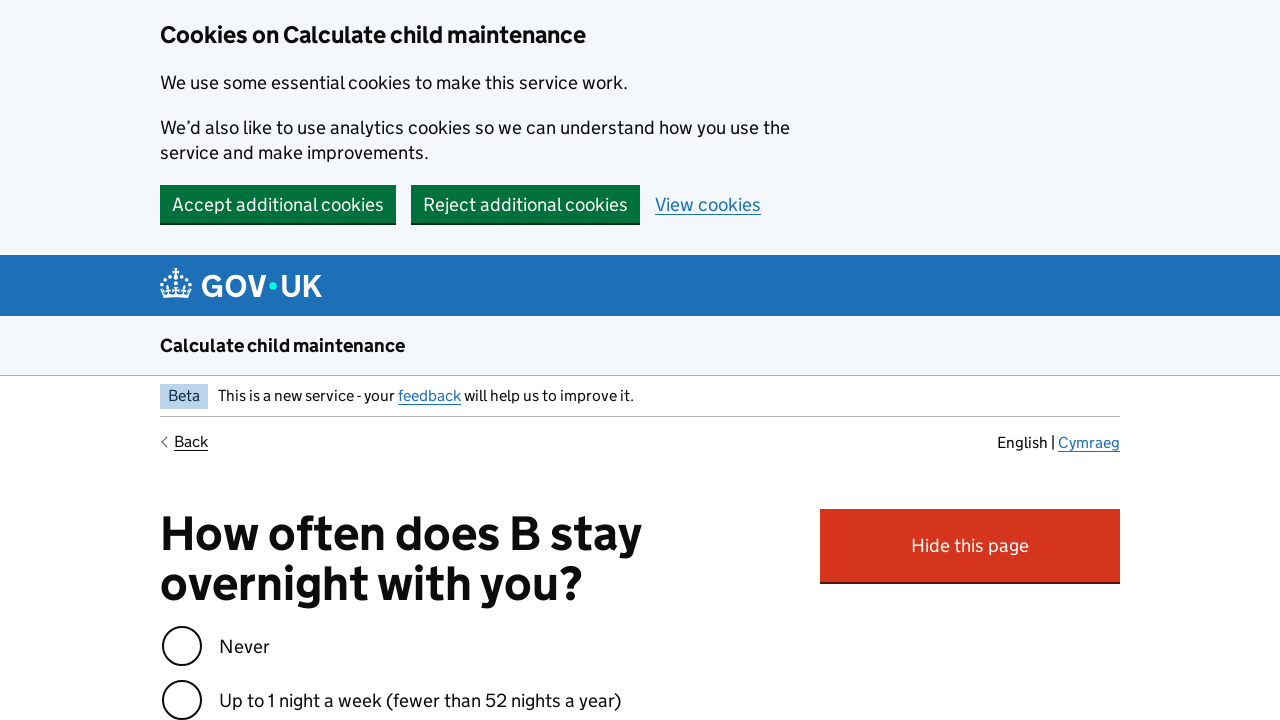

Selected overnight stay option for second child at (244, 646) on label[for='f-howManyNights']
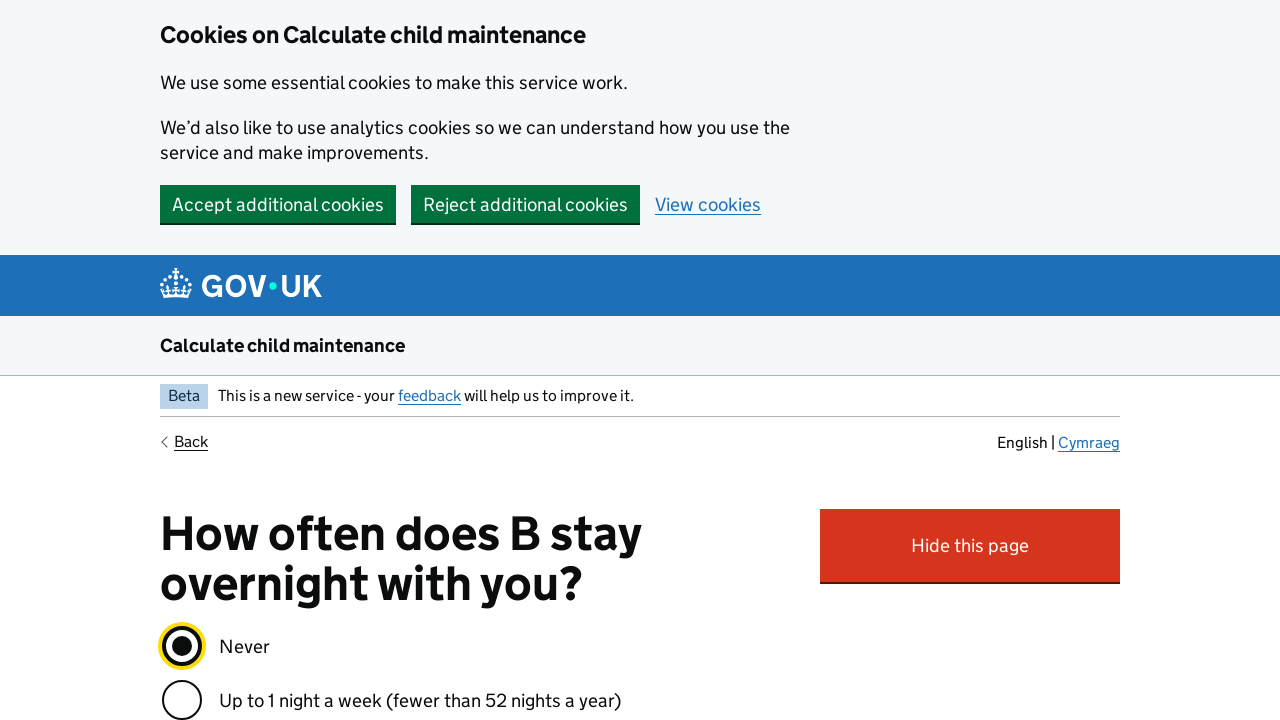

Clicked continue button after selecting second child's overnight stays at (209, 360) on #continue-button
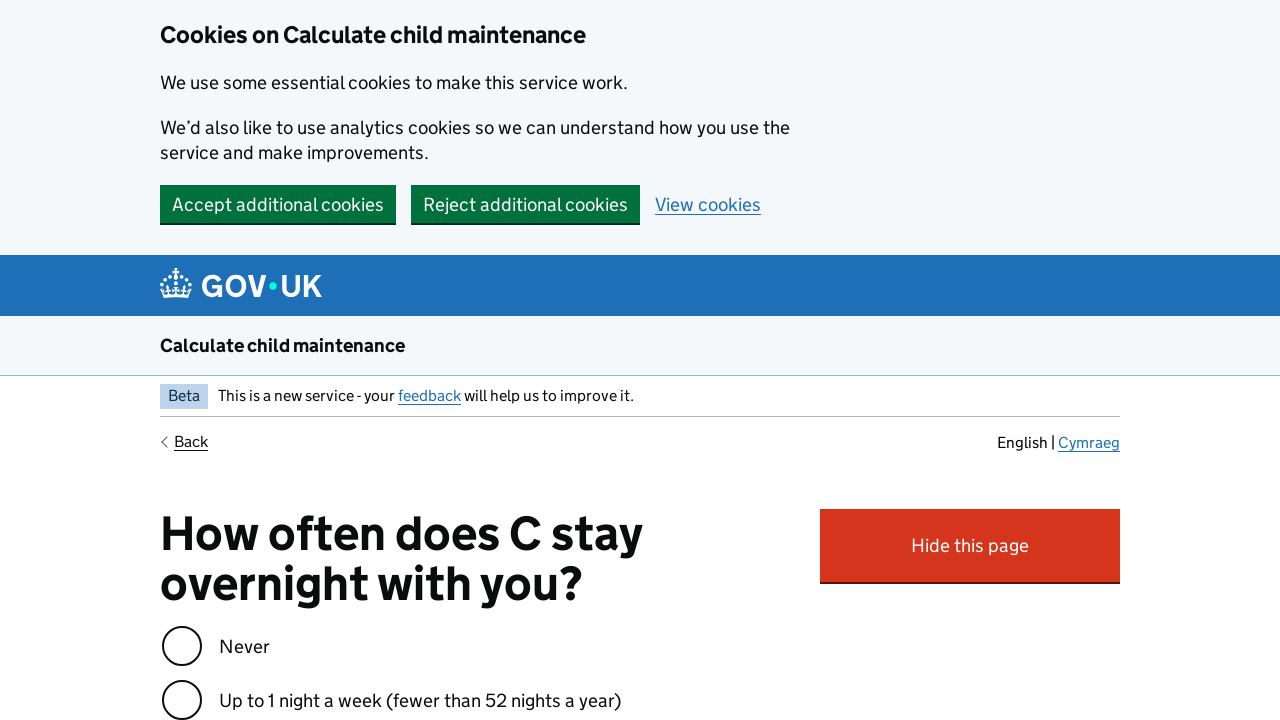

Selected overnight stay option for third child at (244, 646) on label[for='f-howManyNights']
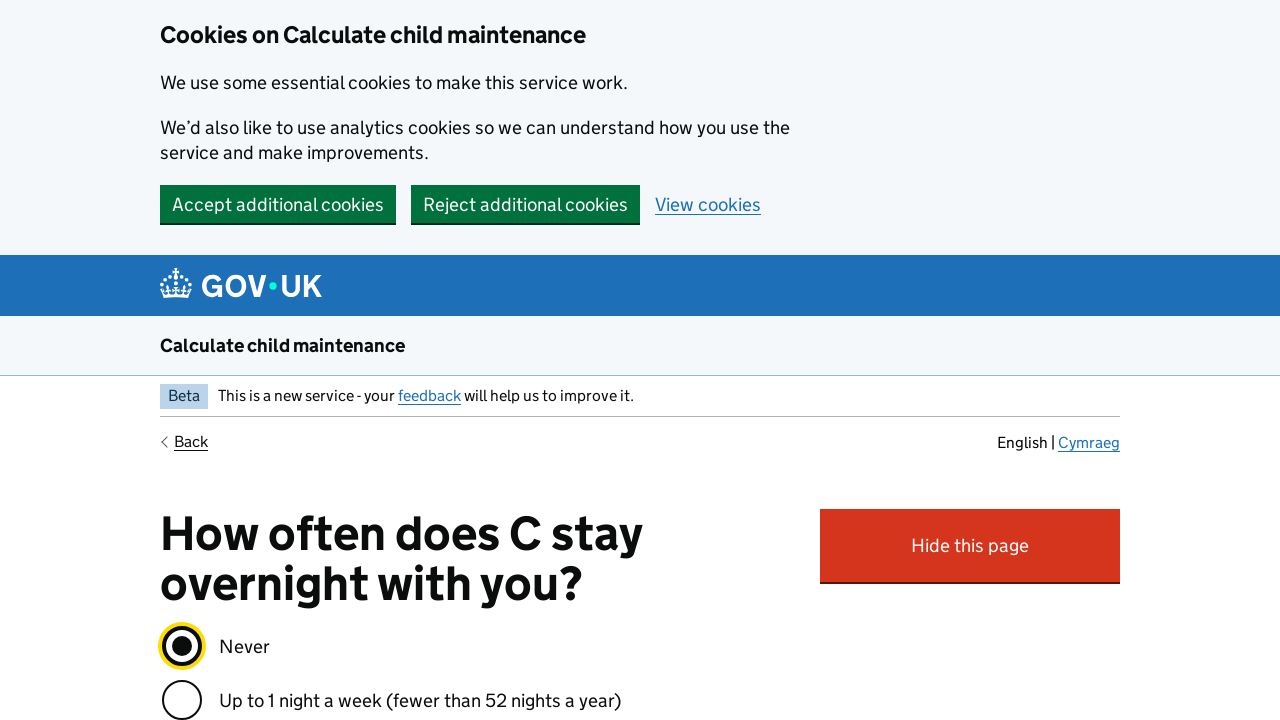

Clicked continue button after selecting third child's overnight stays at (209, 360) on #continue-button
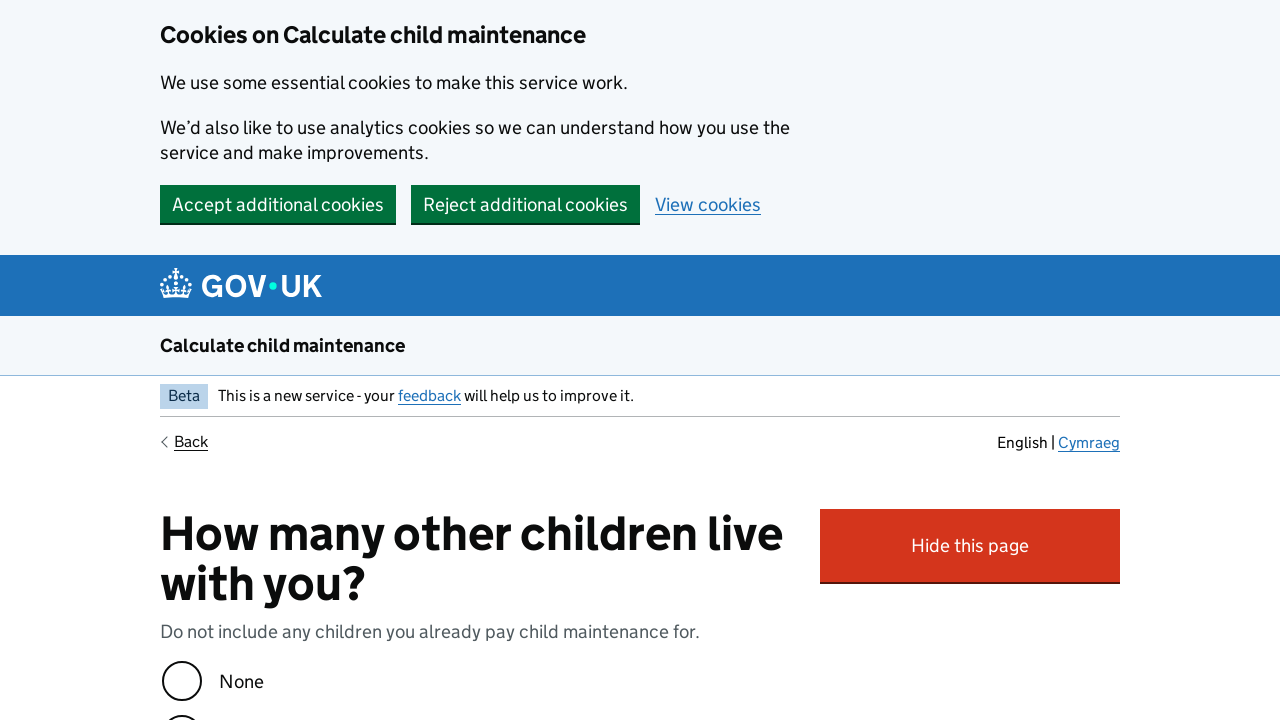

Selected how many children option at (242, 681) on label[for='f-howManyChildren']
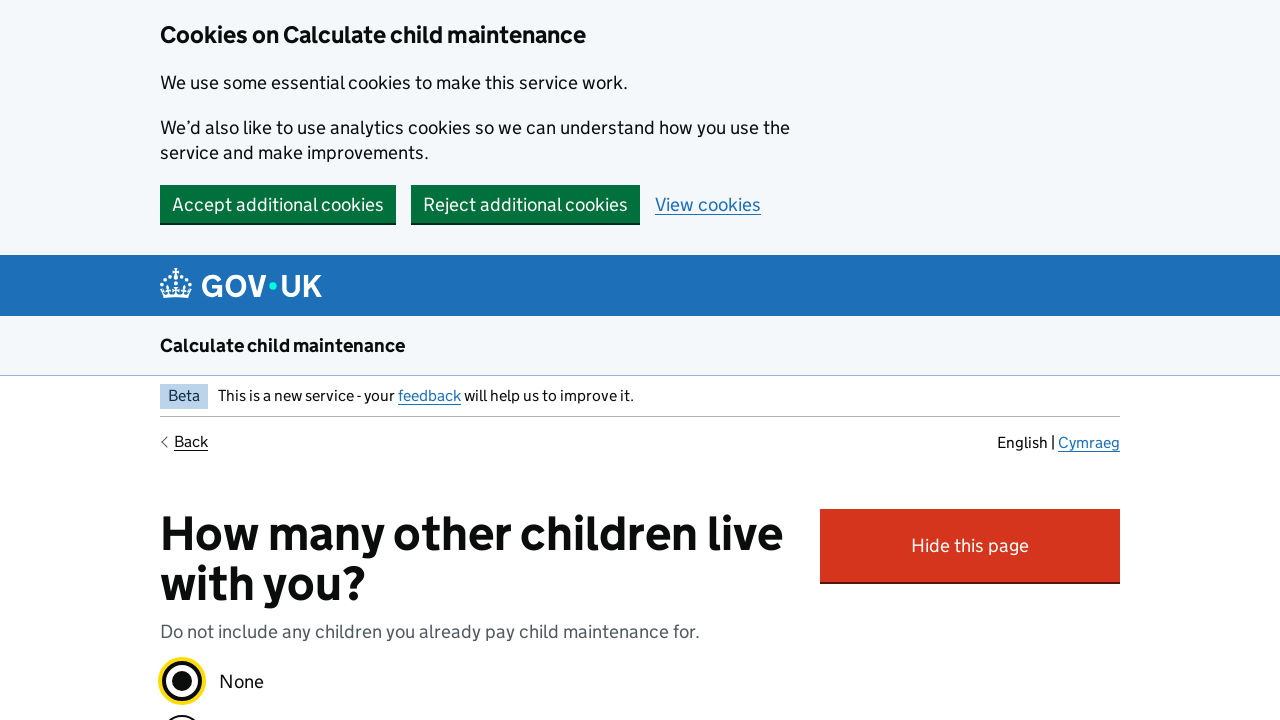

Clicked continue button after selecting how many children at (209, 360) on #continue-button
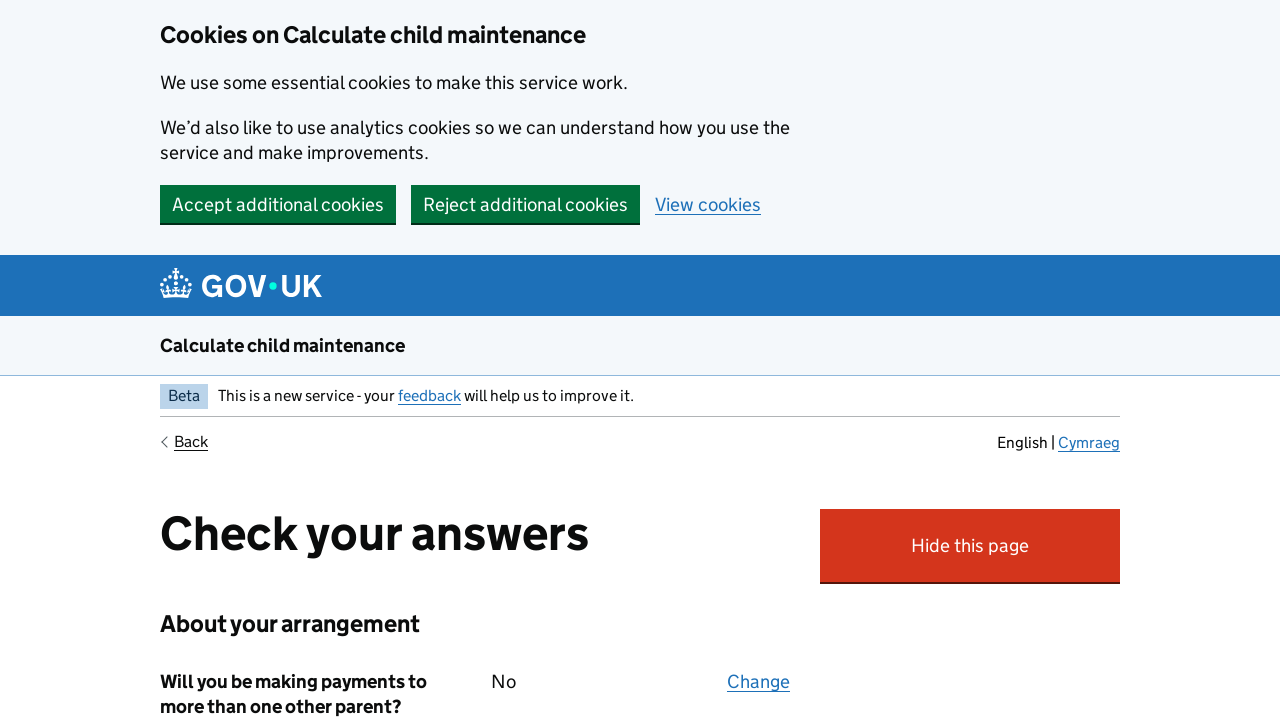

Clicked continue button on first final page at (209, 360) on #continue-button
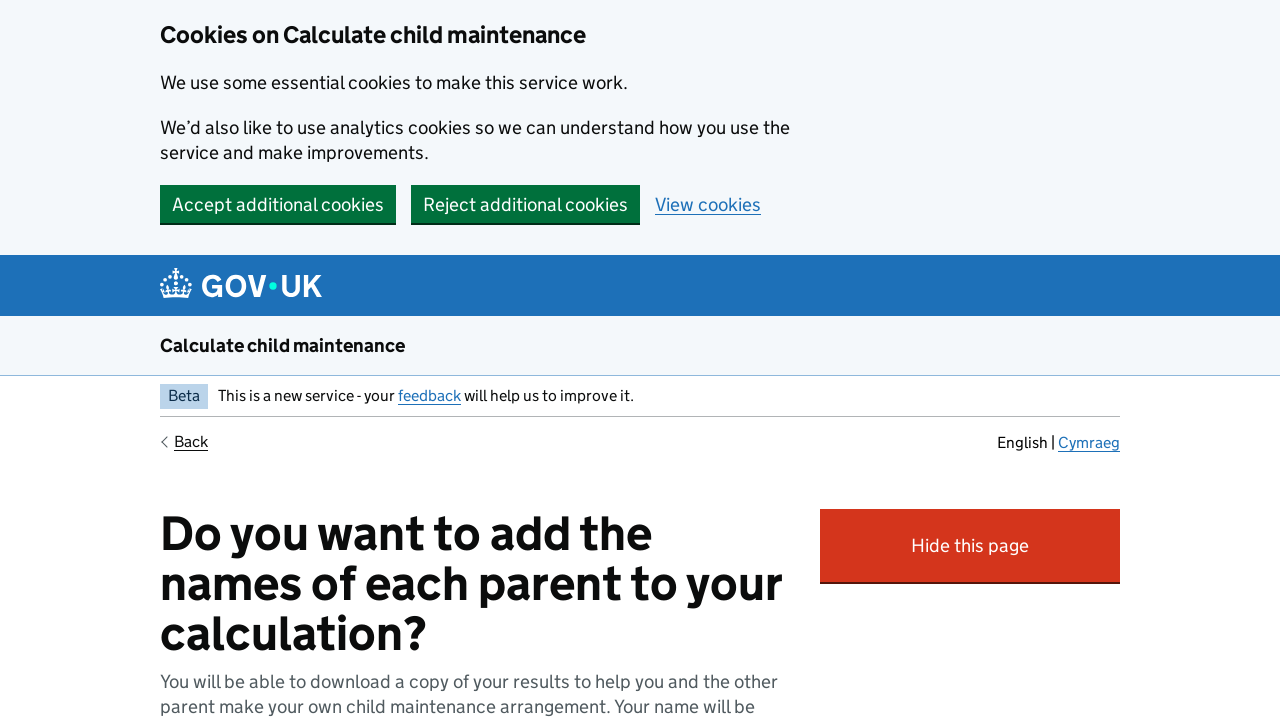

Clicked continue button on second final page, skipping parent names step at (209, 360) on #continue-button
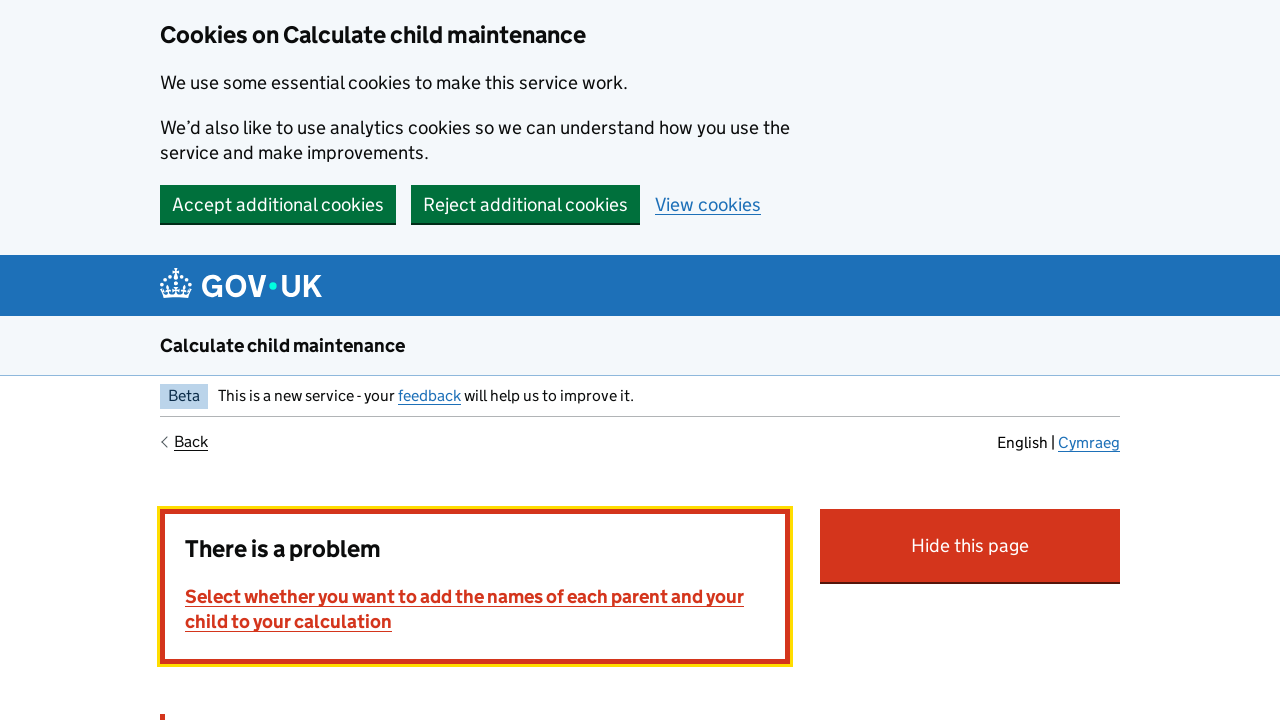

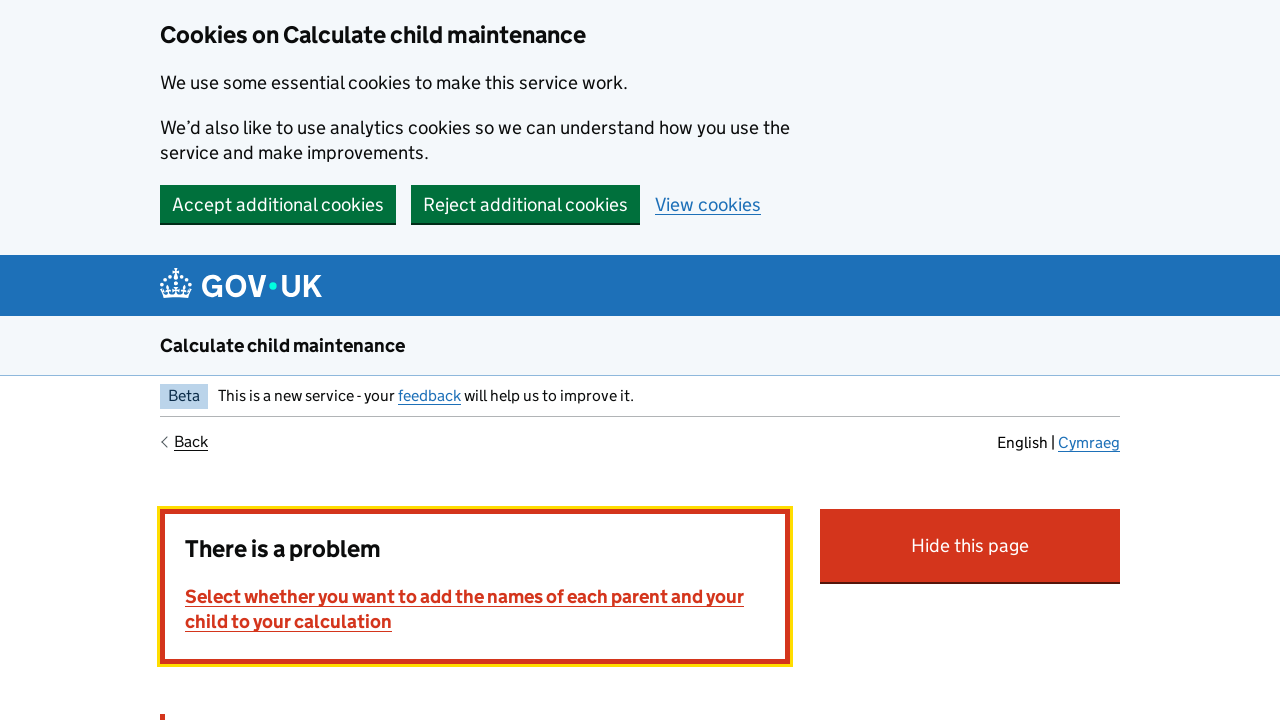